Tests browser navigation controls including refresh, back, and forward

Starting URL: https://www.labirint.ru/

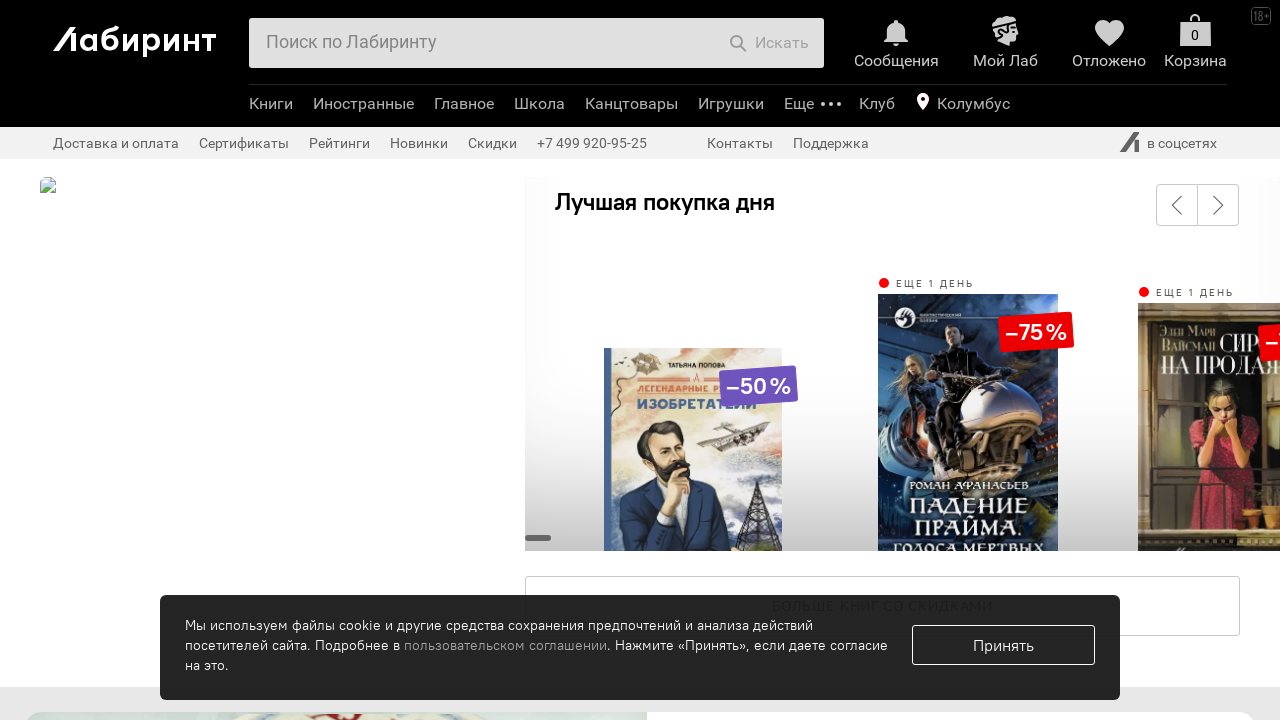

Navigated to https://www.labirint.ru/
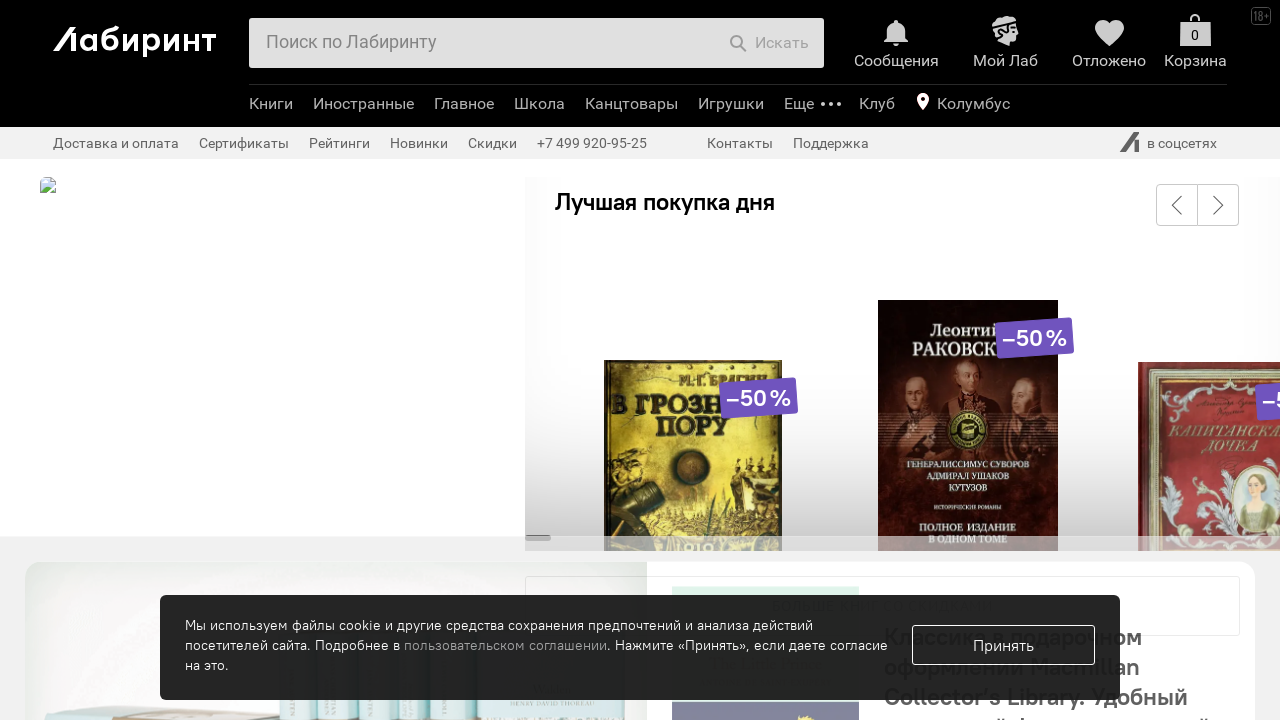

Refreshed the page
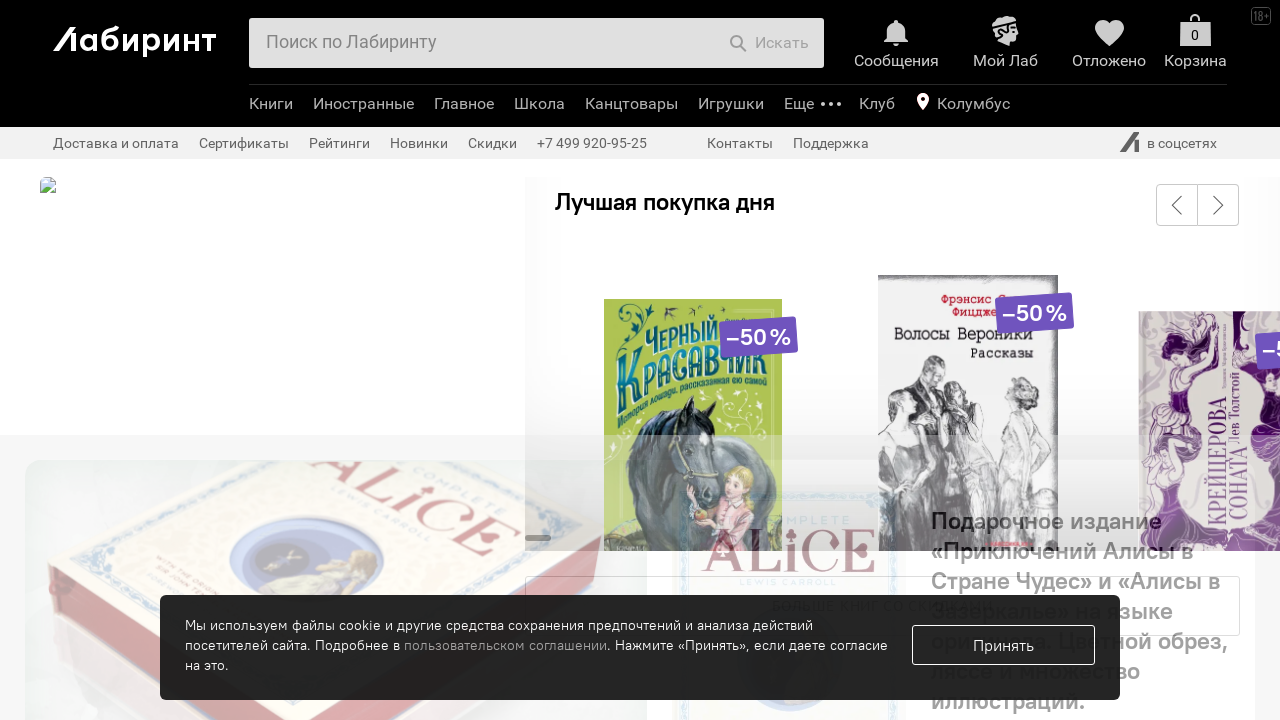

Navigated back in browser history
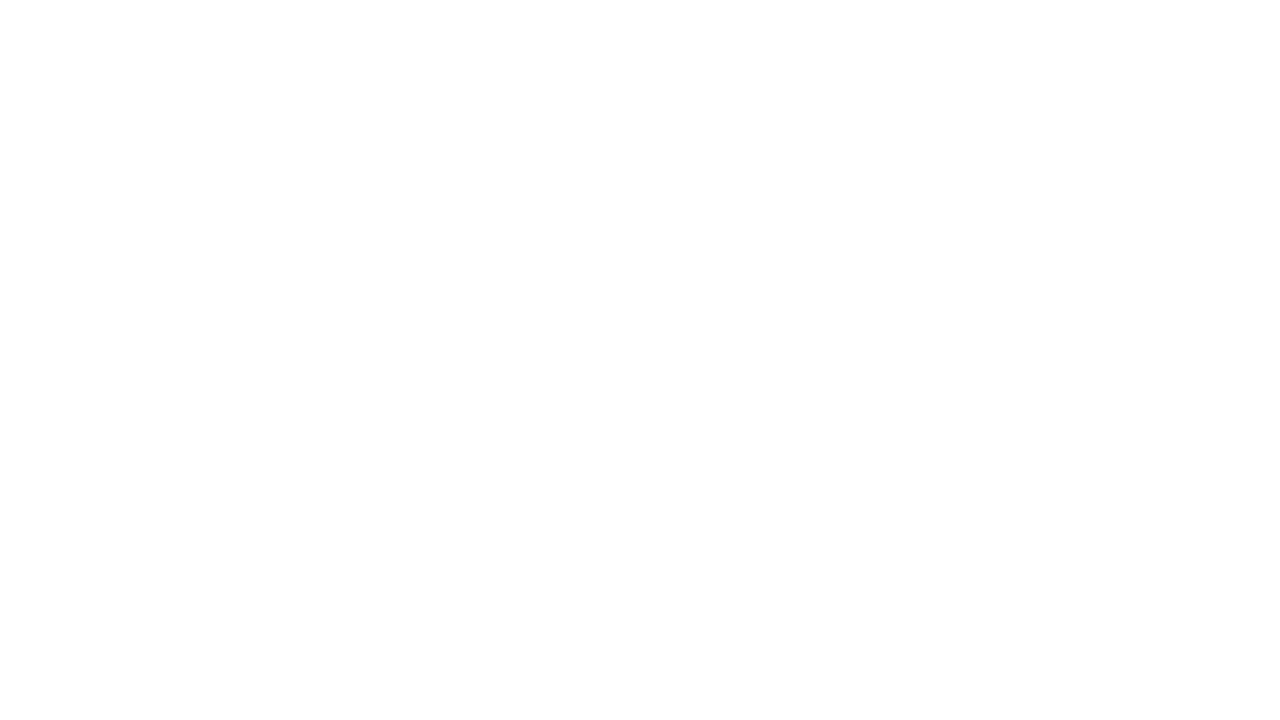

Navigated forward in browser history
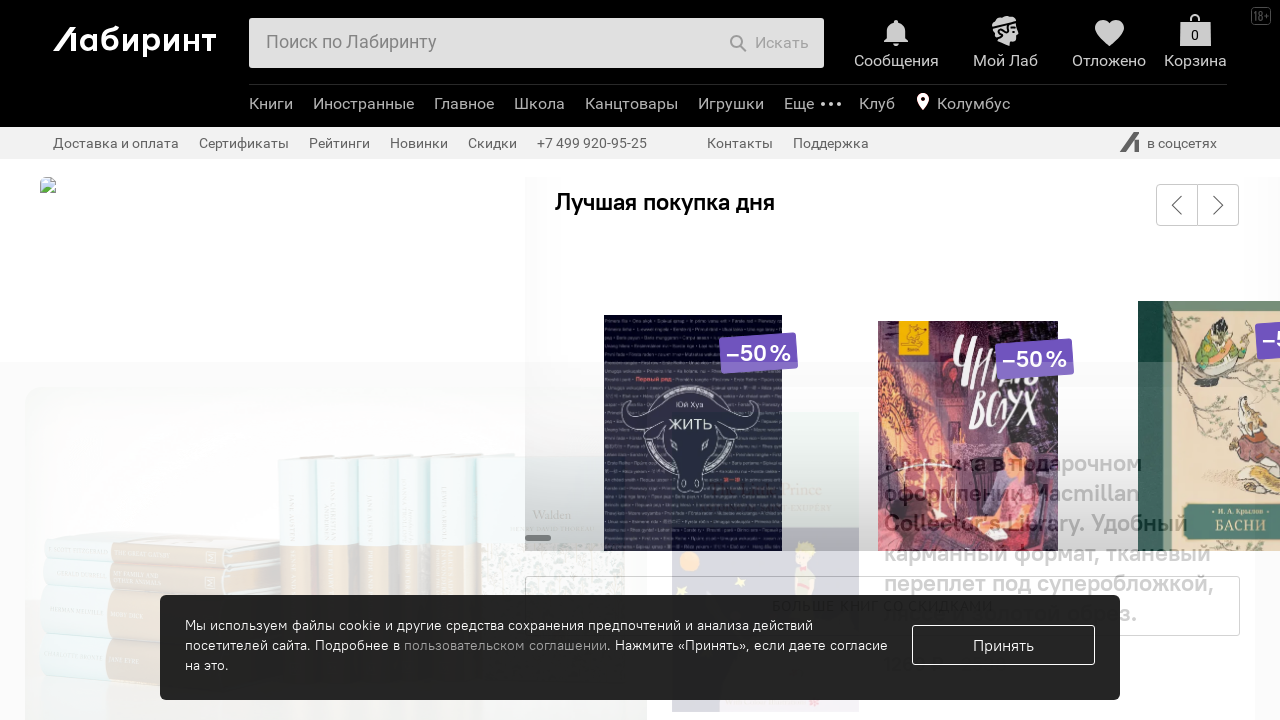

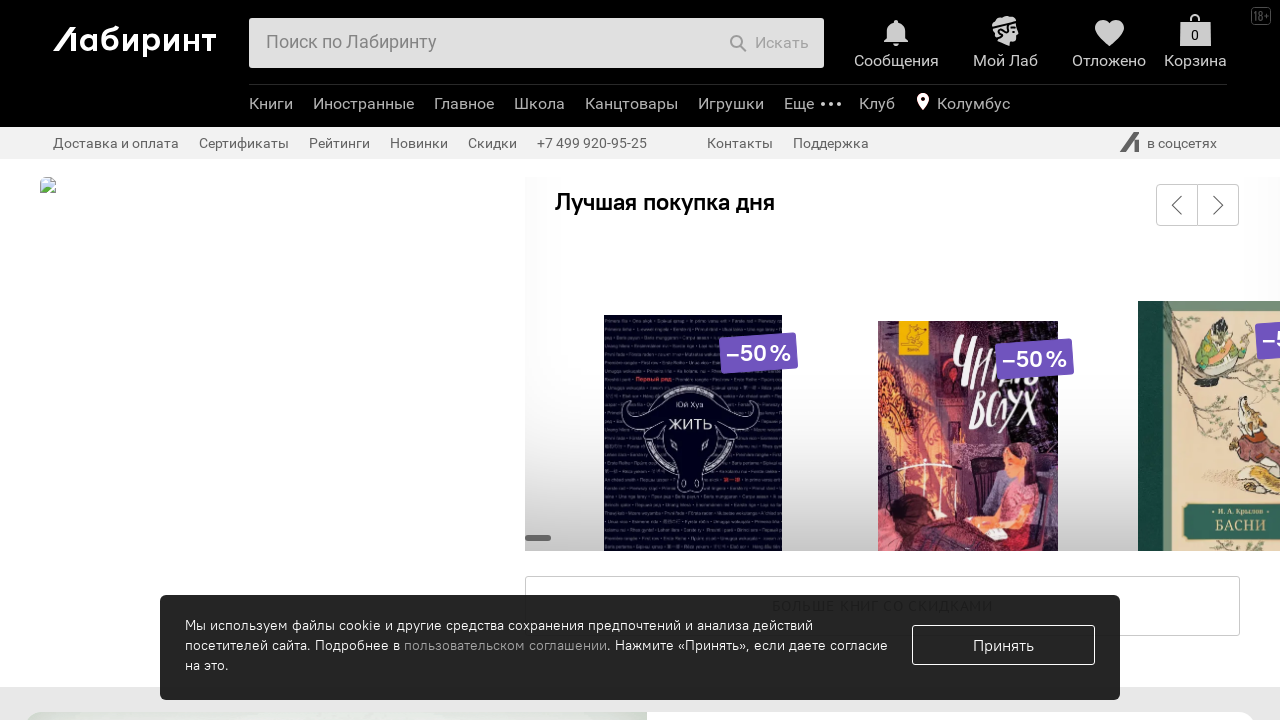